Navigates to the Koel app and verifies the page URL loads correctly

Starting URL: https://qa.koel.app/

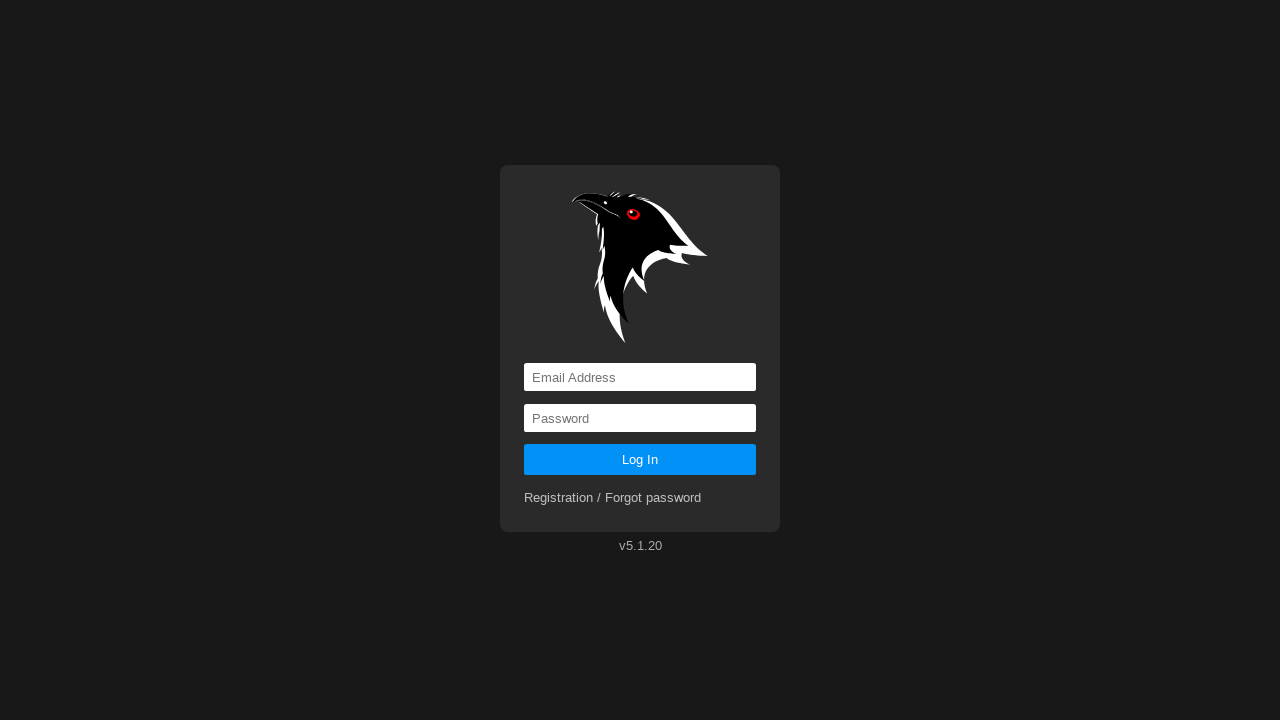

Navigated to Koel app at https://qa.koel.app/
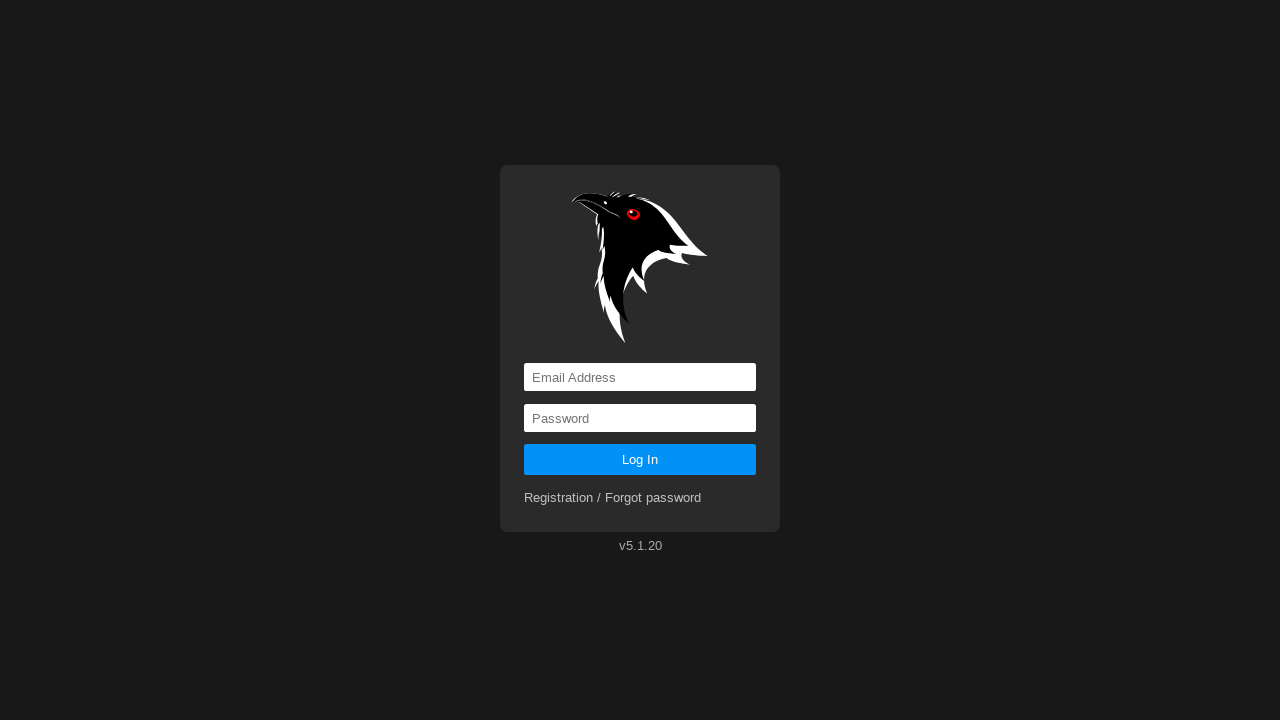

Waited for page DOM to finish loading
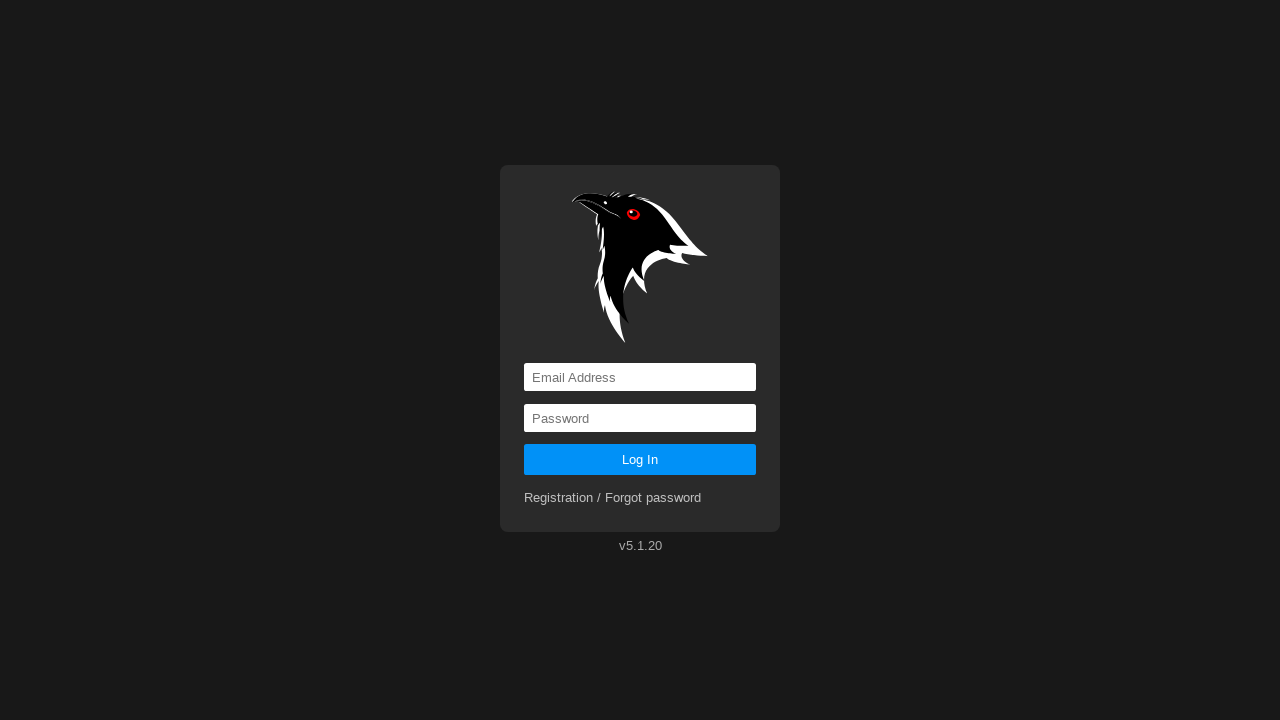

Verified page URL is https://qa.koel.app/
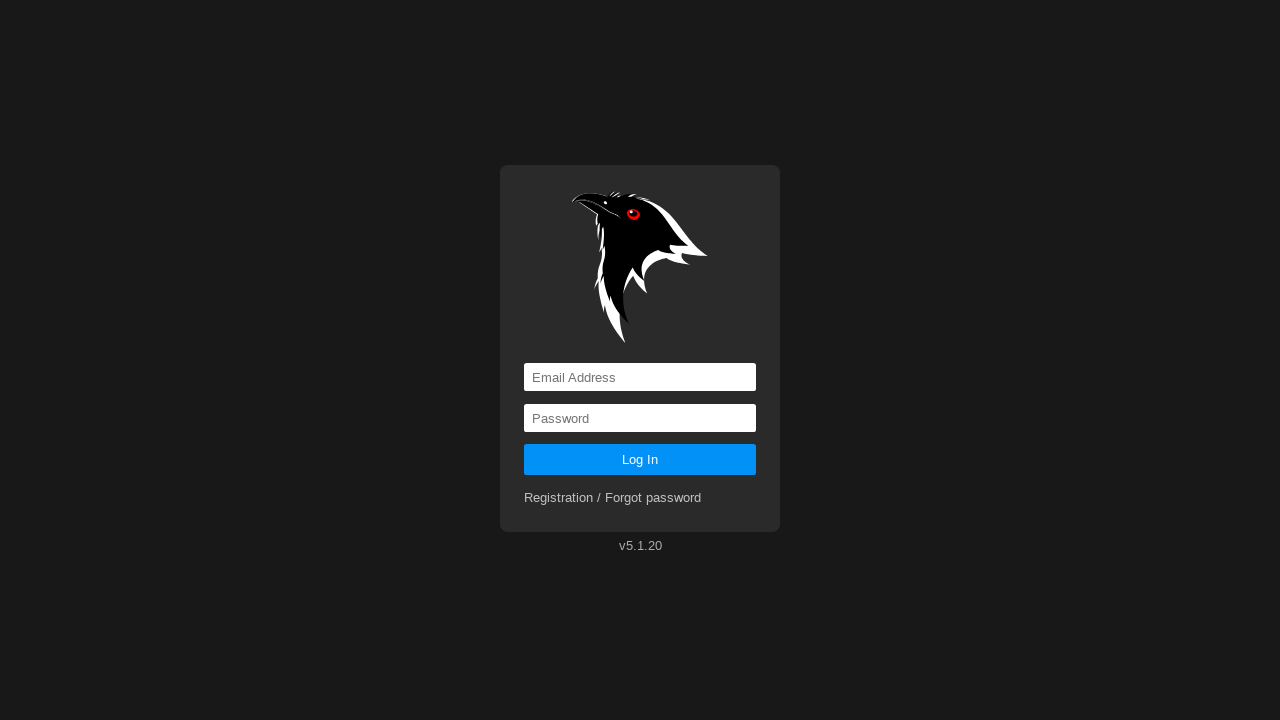

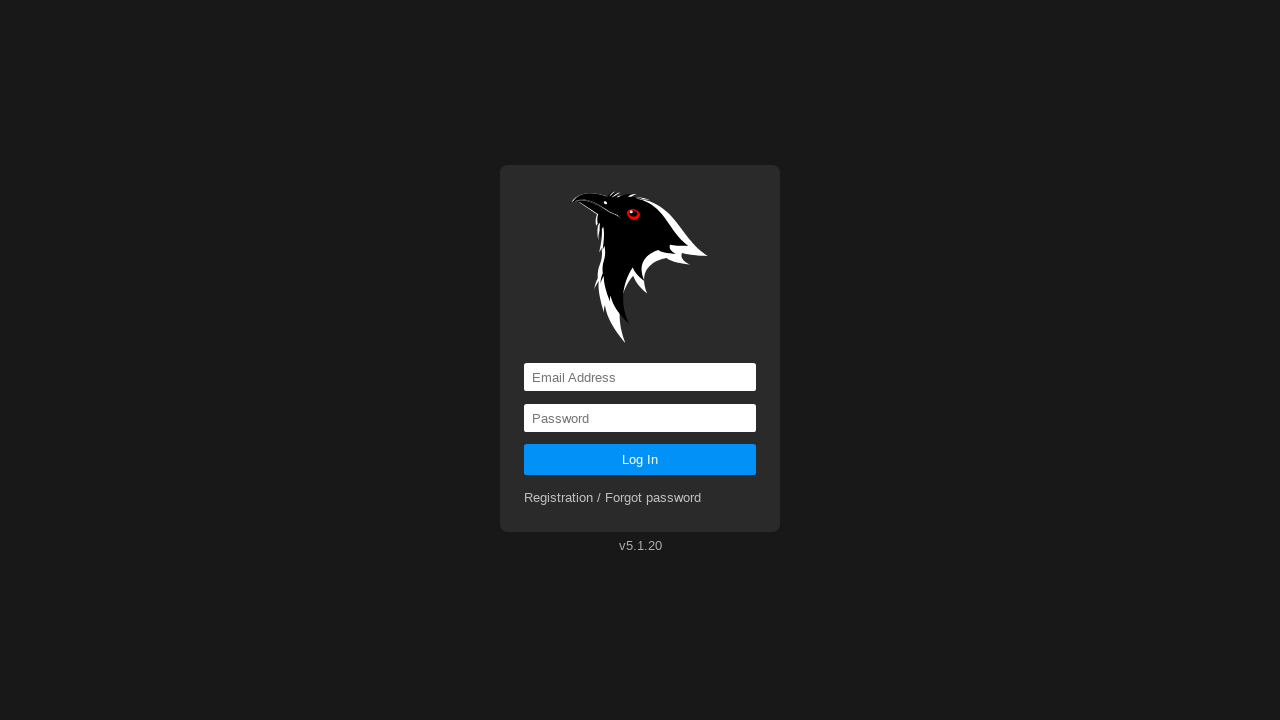